Clicks the About Us navigation menu to open the video modal dialog and then closes it

Starting URL: https://www.demoblaze.com/

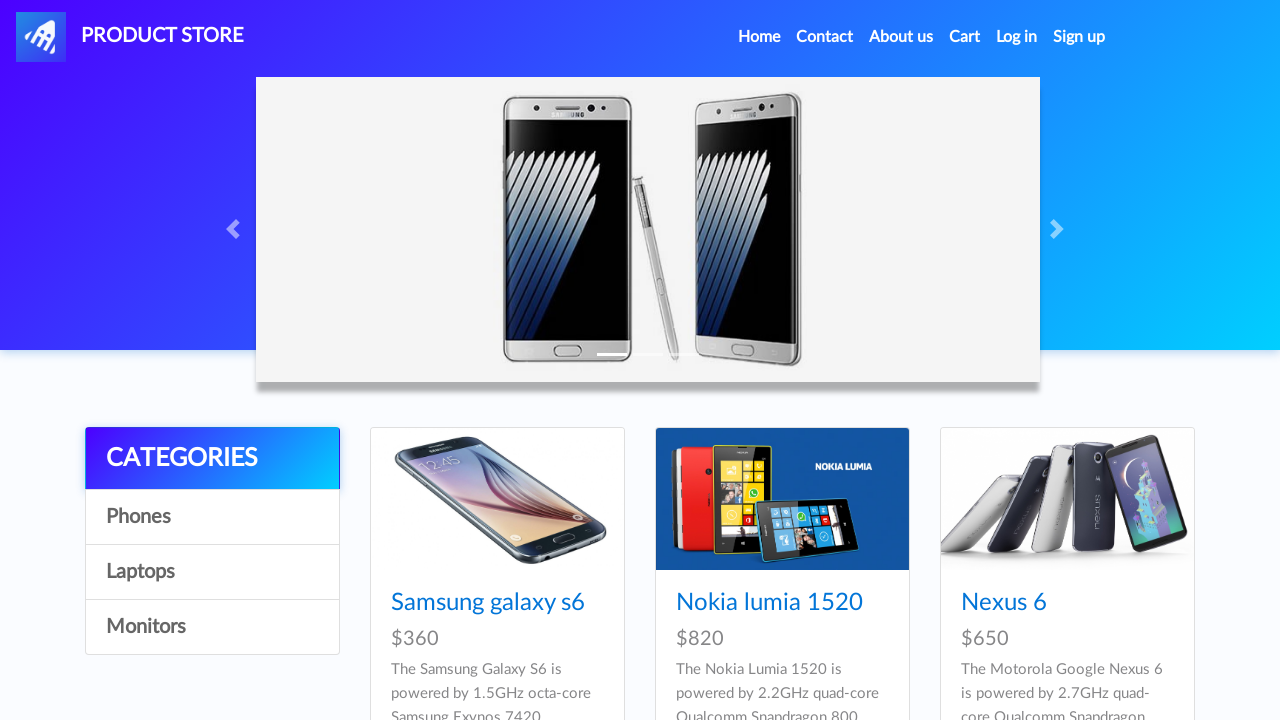

Clicked About Us navigation menu at (901, 37) on xpath=//*[@id="navbarExample"]/ul/li[3]/a
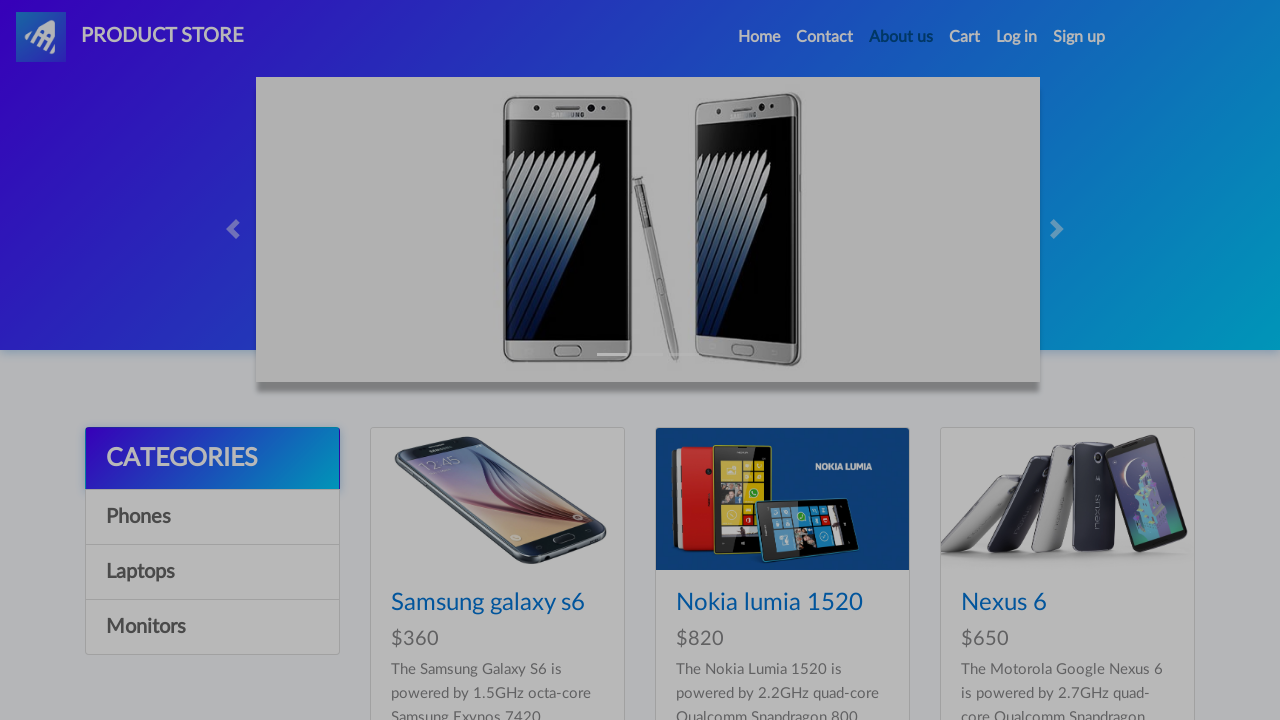

Video modal dialog appeared
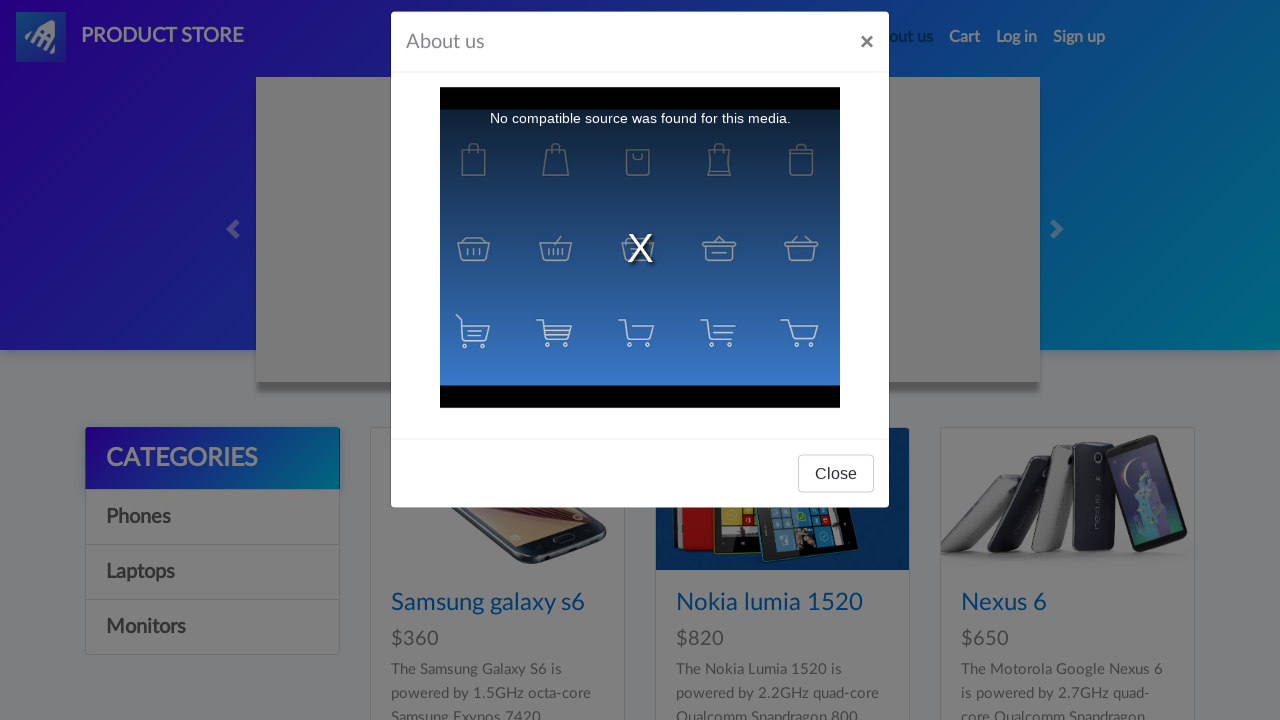

Clicked close button on video modal at (836, 493) on xpath=//*[@id="videoModal"]/div/div/div[3]/button
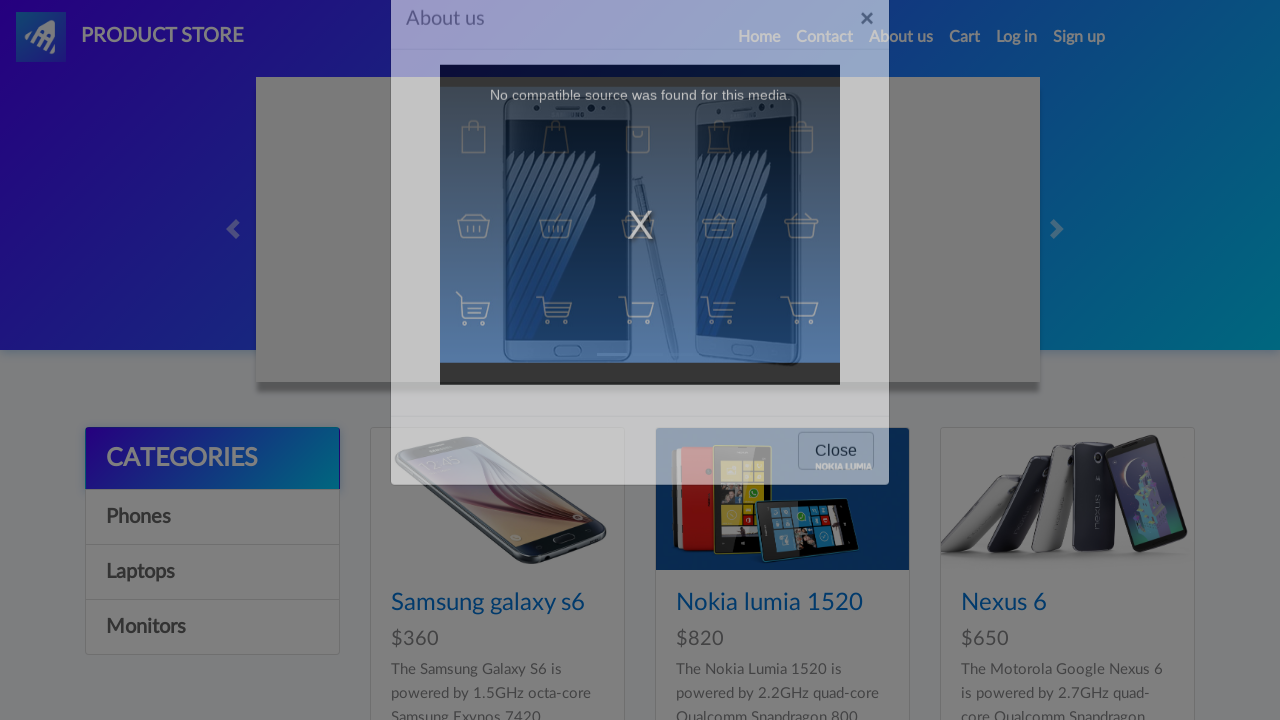

Video modal dialog closed successfully
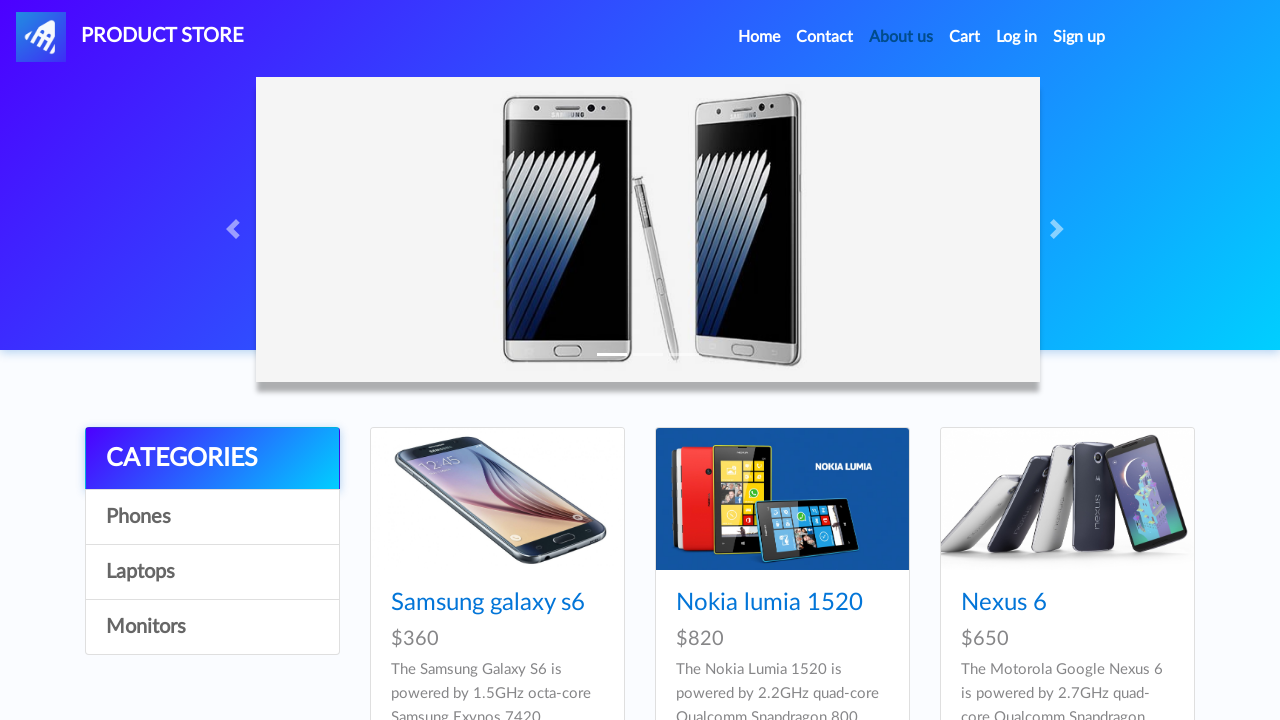

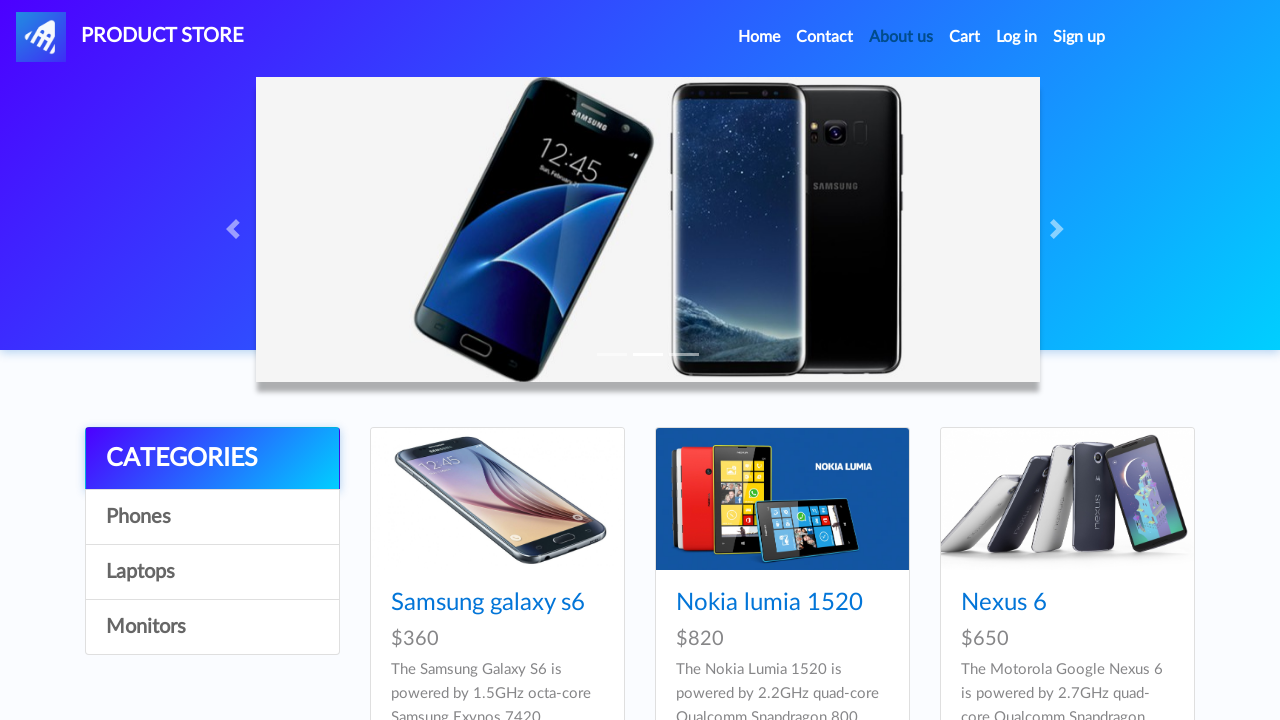